Tests browser navigation operations by navigating between two websites and using back, forward, and refresh navigation controls

Starting URL: https://www.flipkart.com/

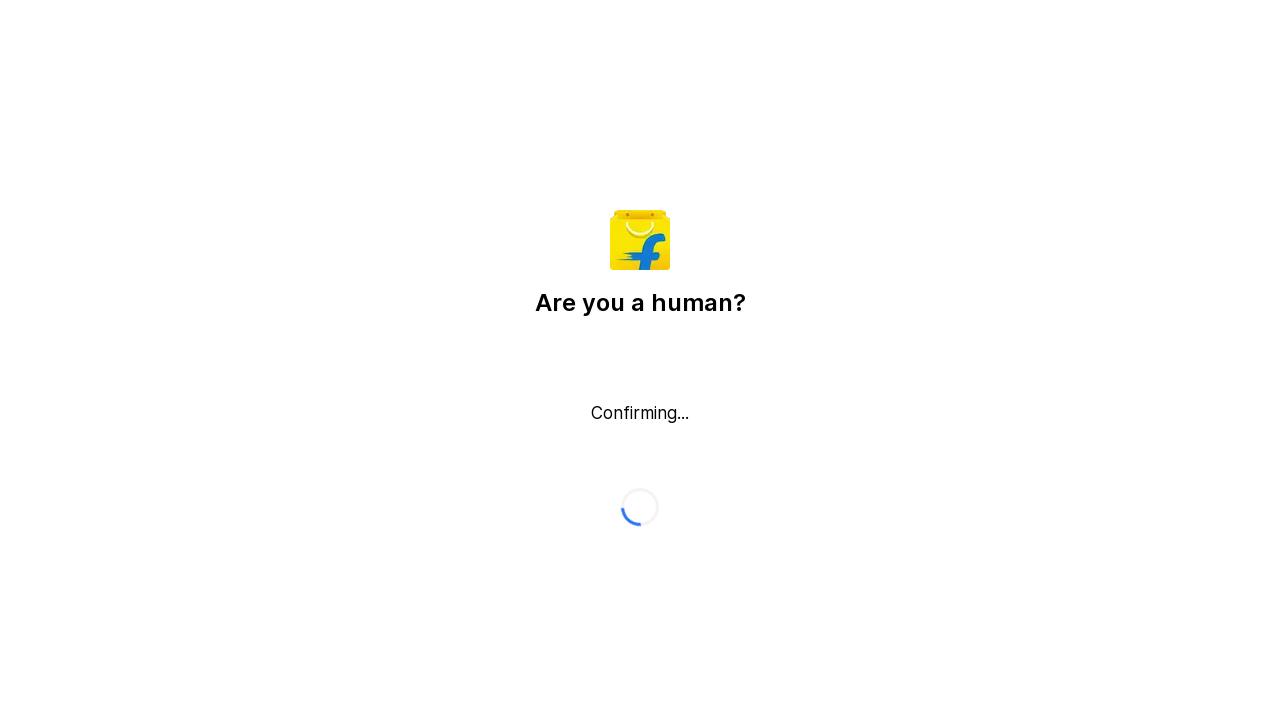

Flipkart homepage loaded
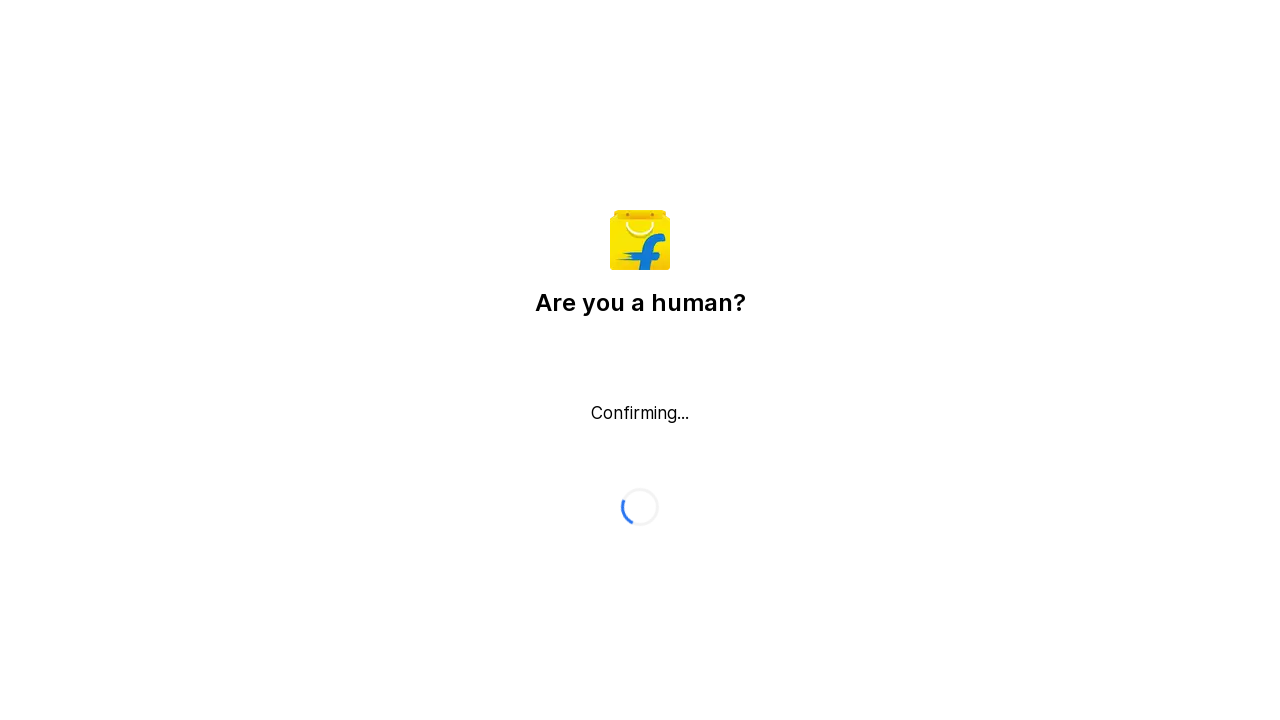

Navigated to demoapps.qspiders.com
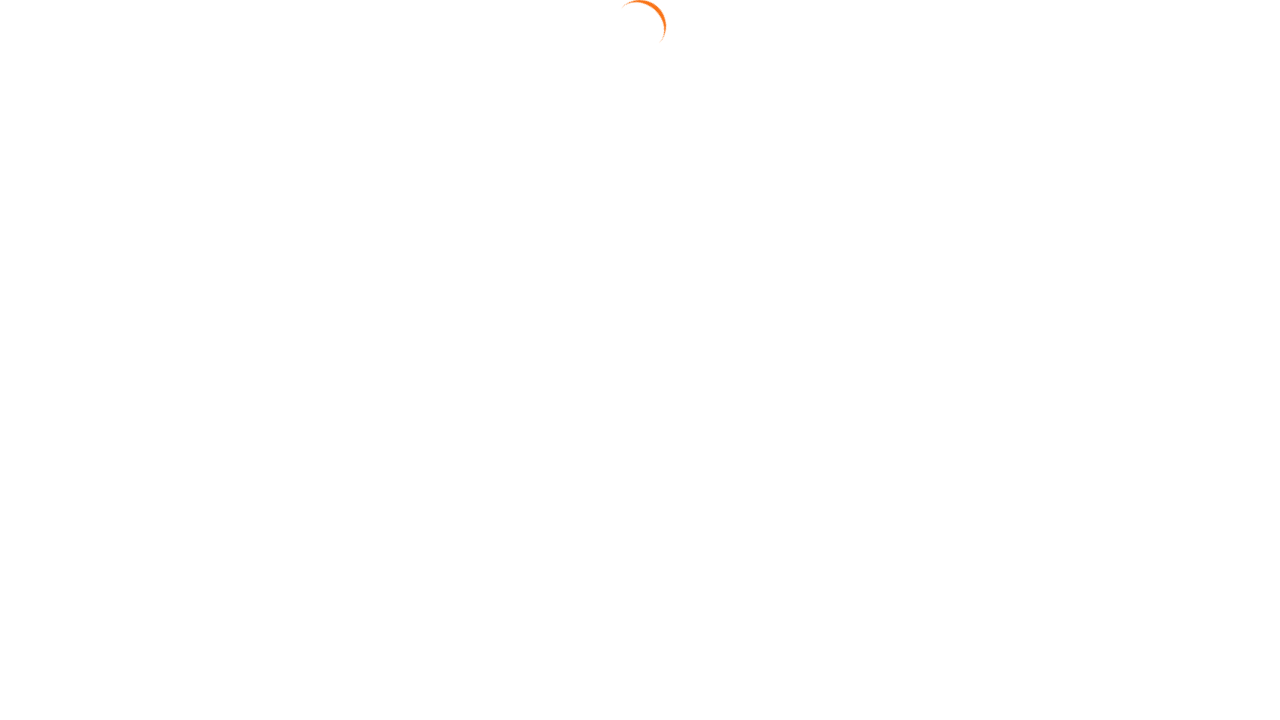

QSpiders demo apps page loaded
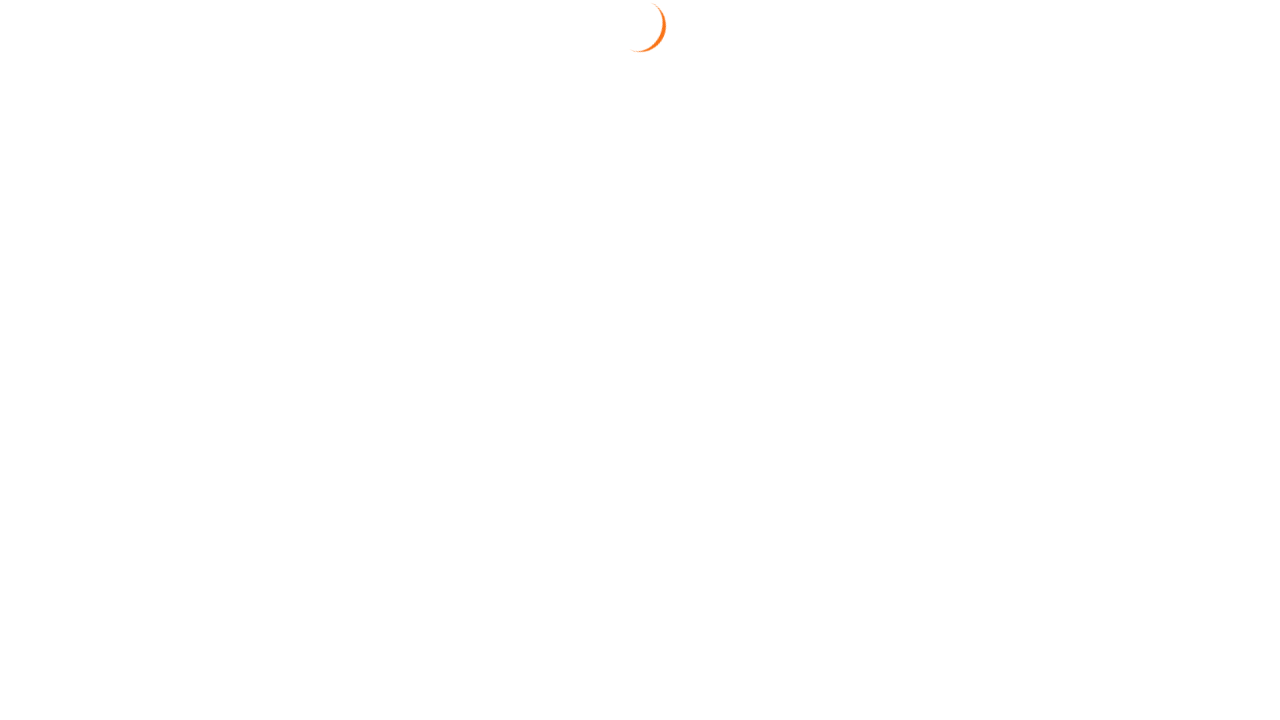

Navigated back to Flipkart
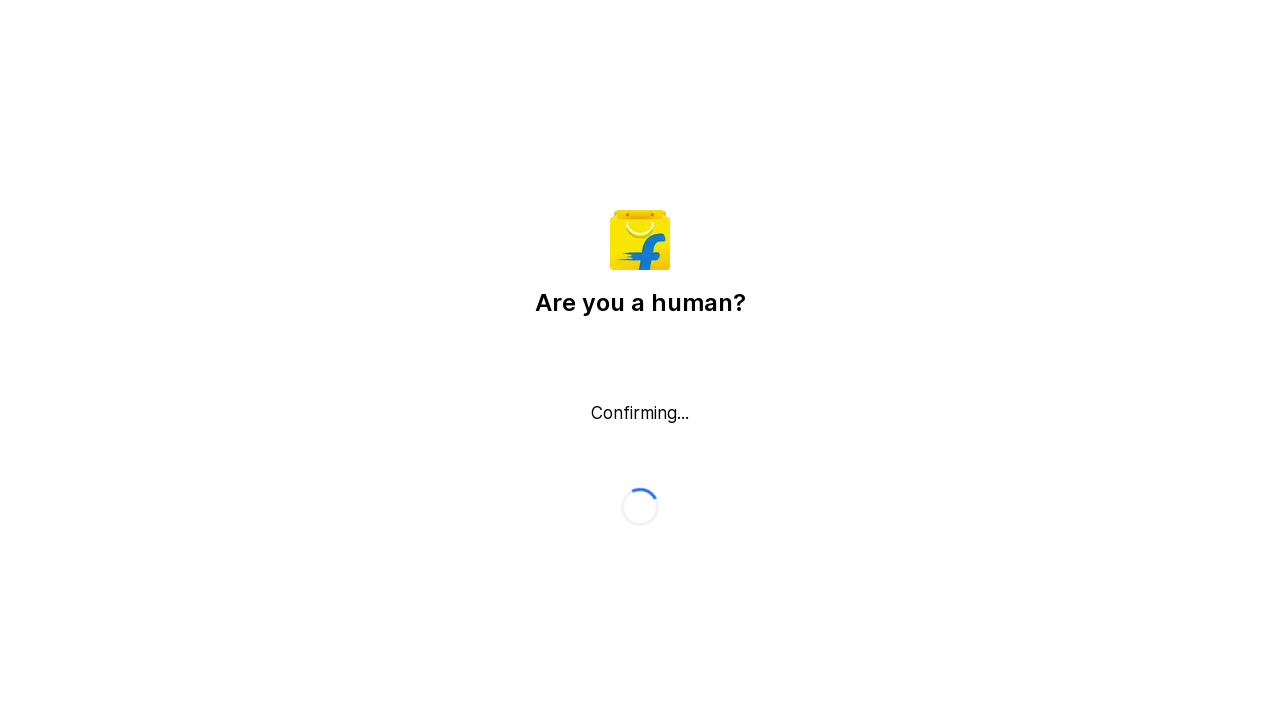

Flipkart page loaded after back navigation
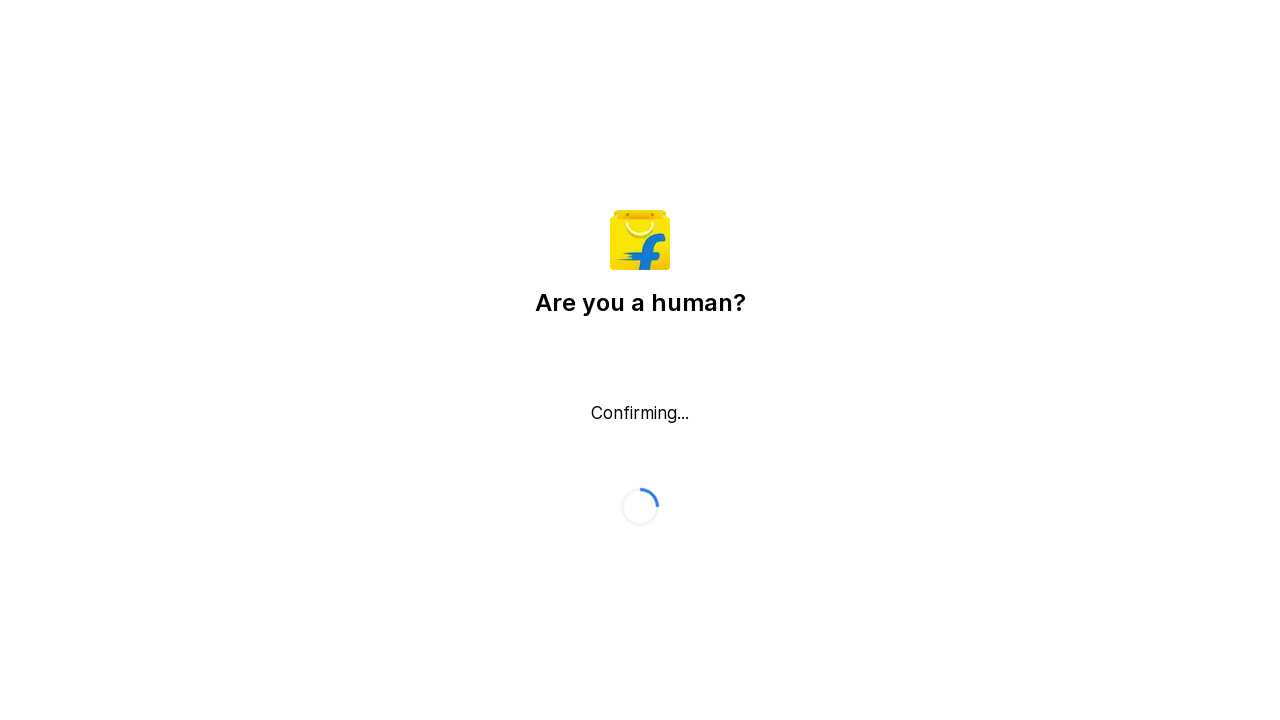

Navigated forward to QSpiders demo apps
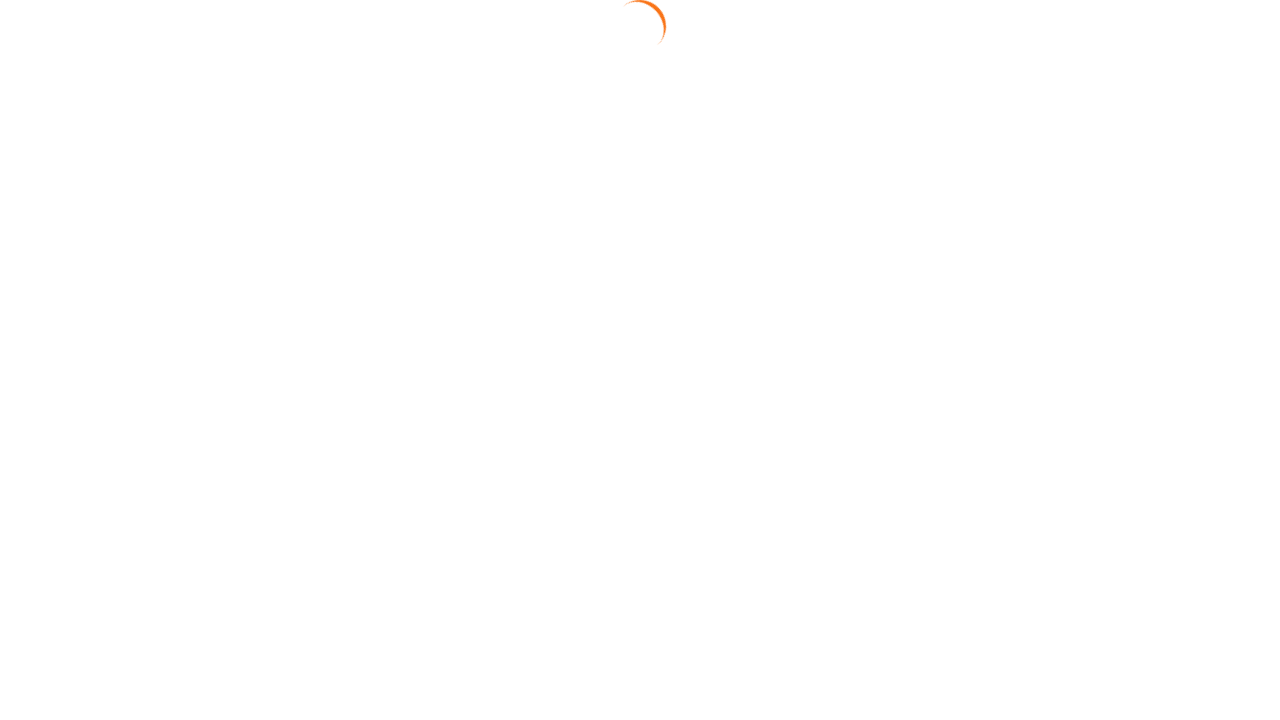

QSpiders demo apps page loaded after forward navigation
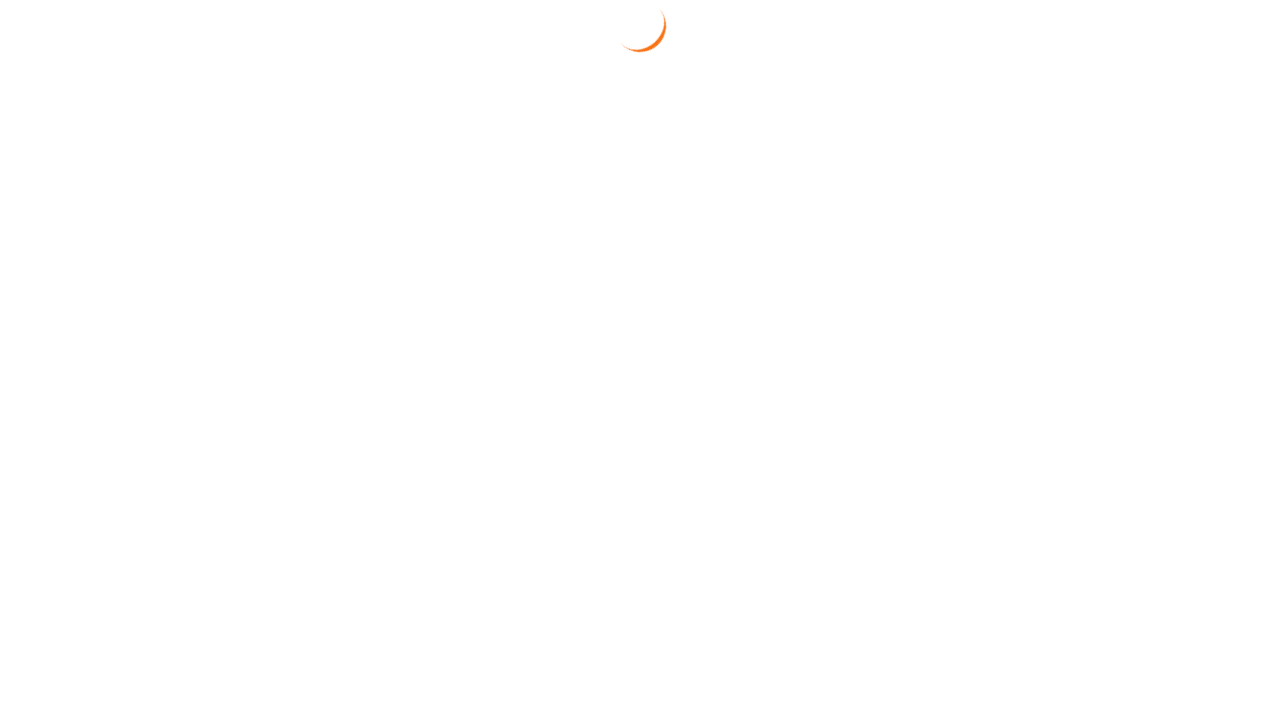

Refreshed the current page
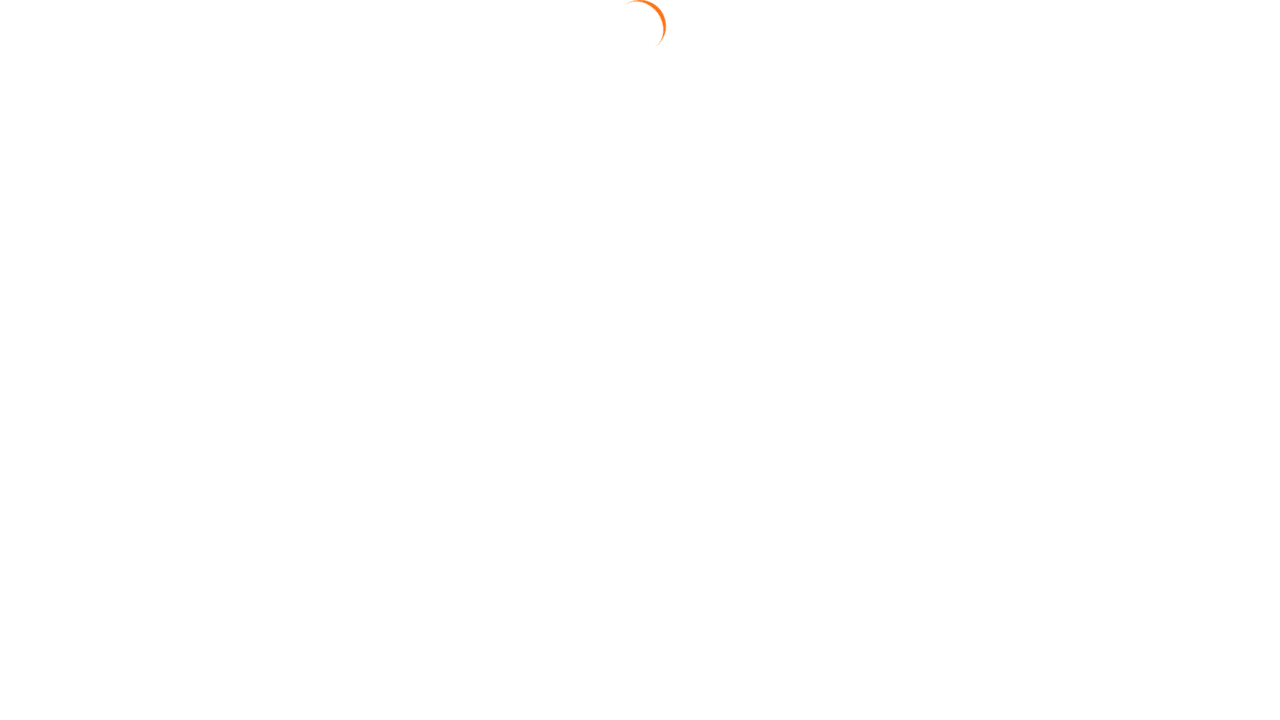

QSpiders demo apps page reloaded after refresh
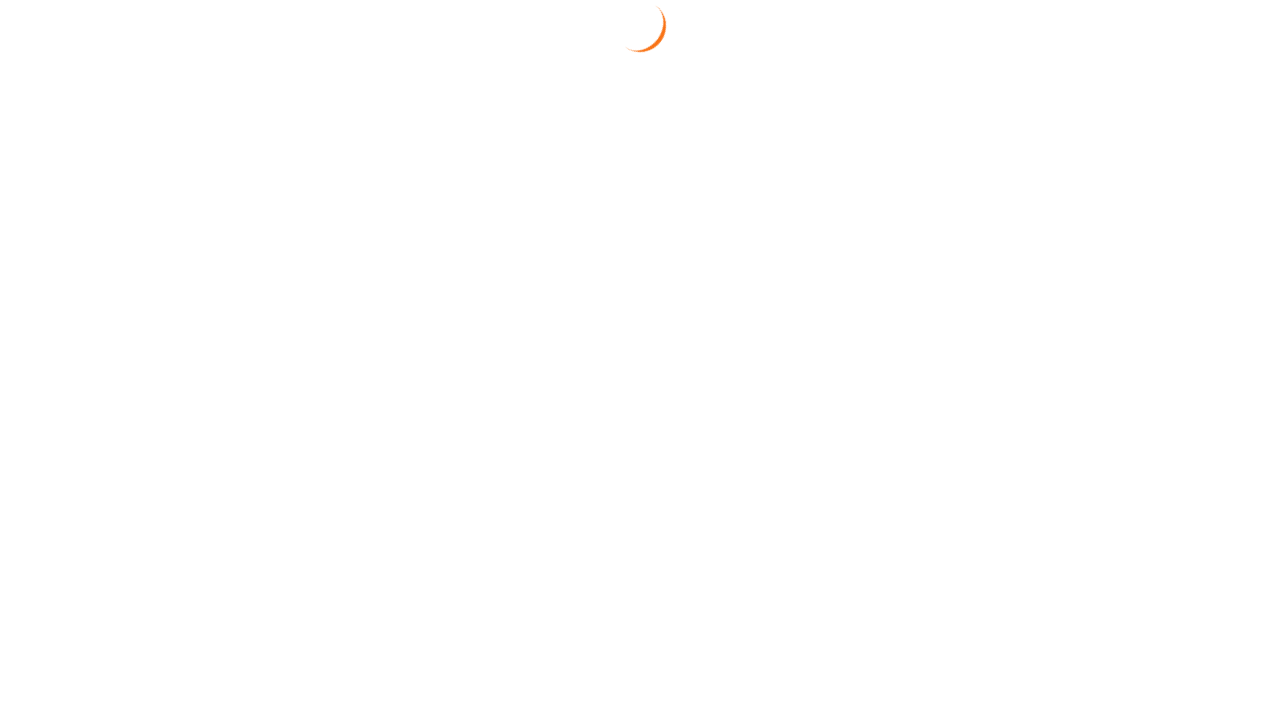

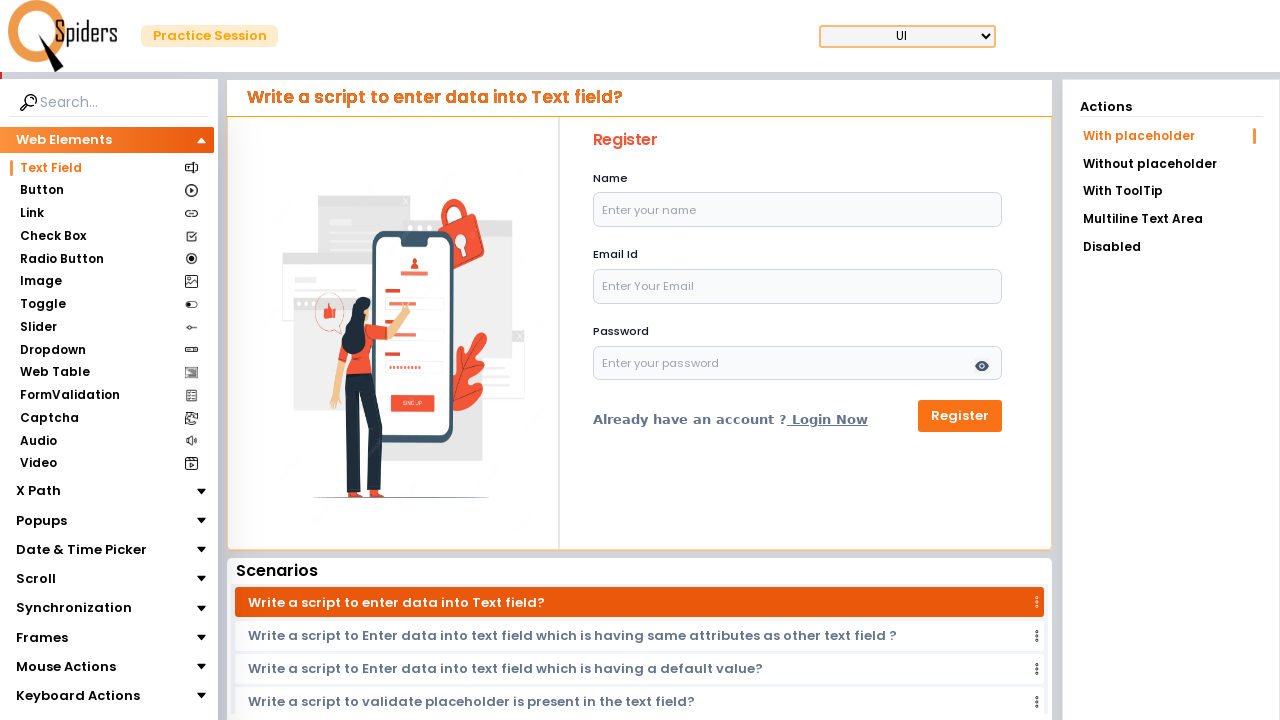